Tests that the todo counter displays the current number of items as they are added

Starting URL: https://demo.playwright.dev/todomvc

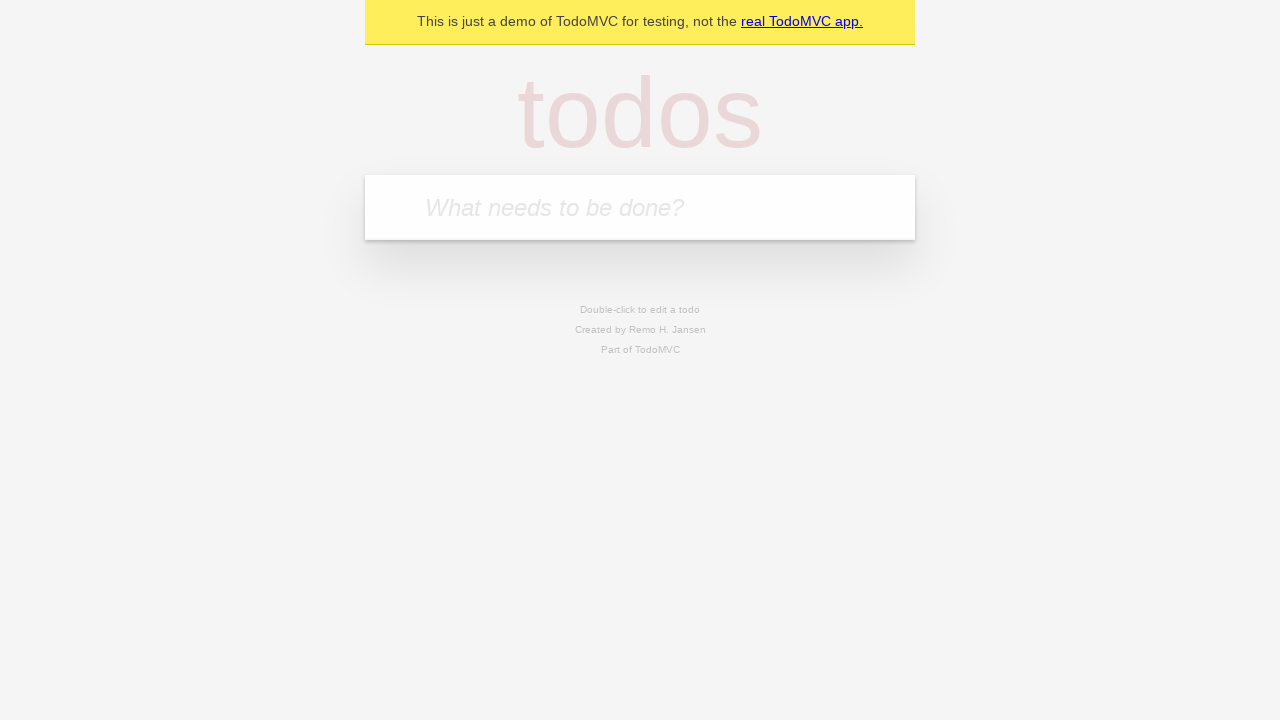

Filled todo input with 'buy some cheese' on internal:attr=[placeholder="What needs to be done?"i]
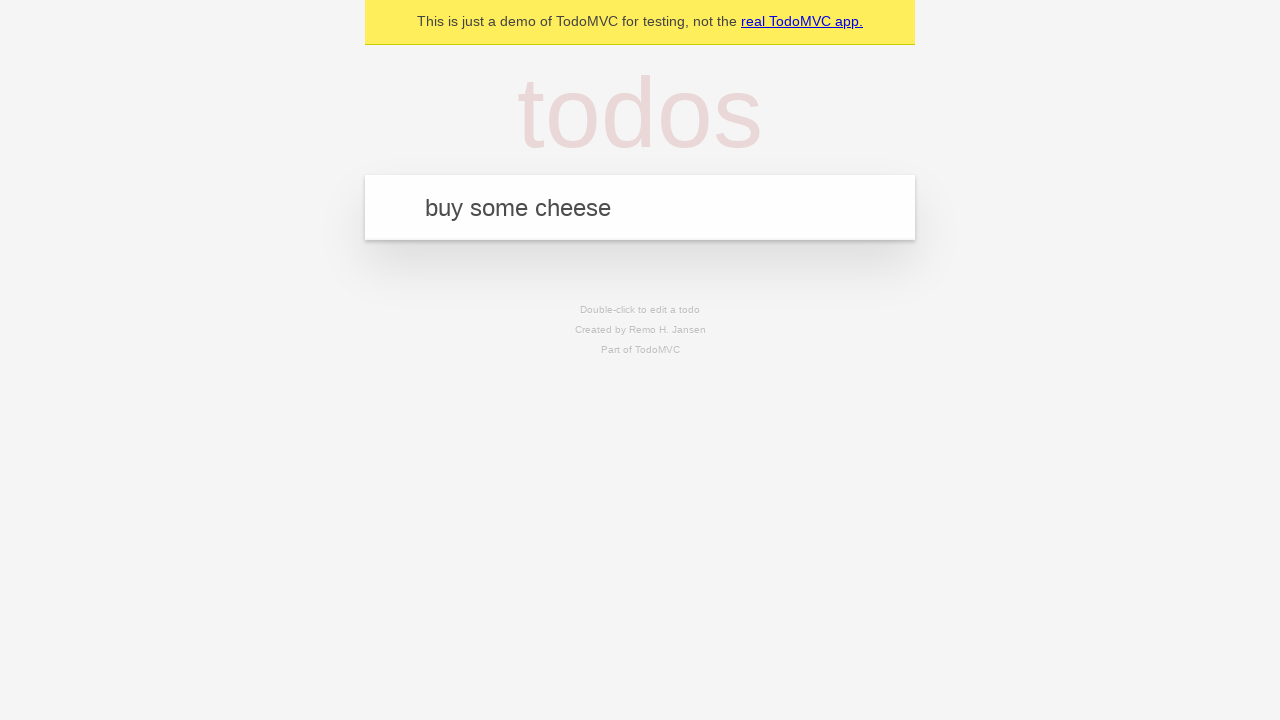

Pressed Enter to add first todo item on internal:attr=[placeholder="What needs to be done?"i]
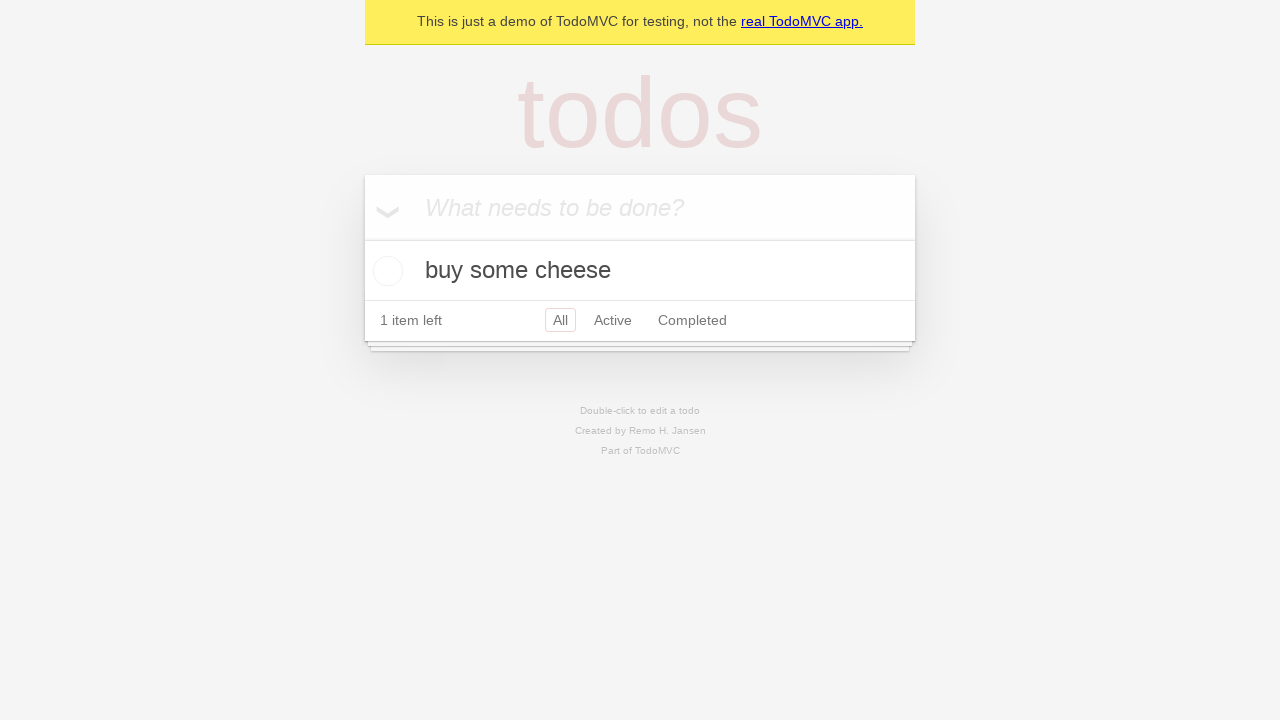

Todo count element appeared after adding first item
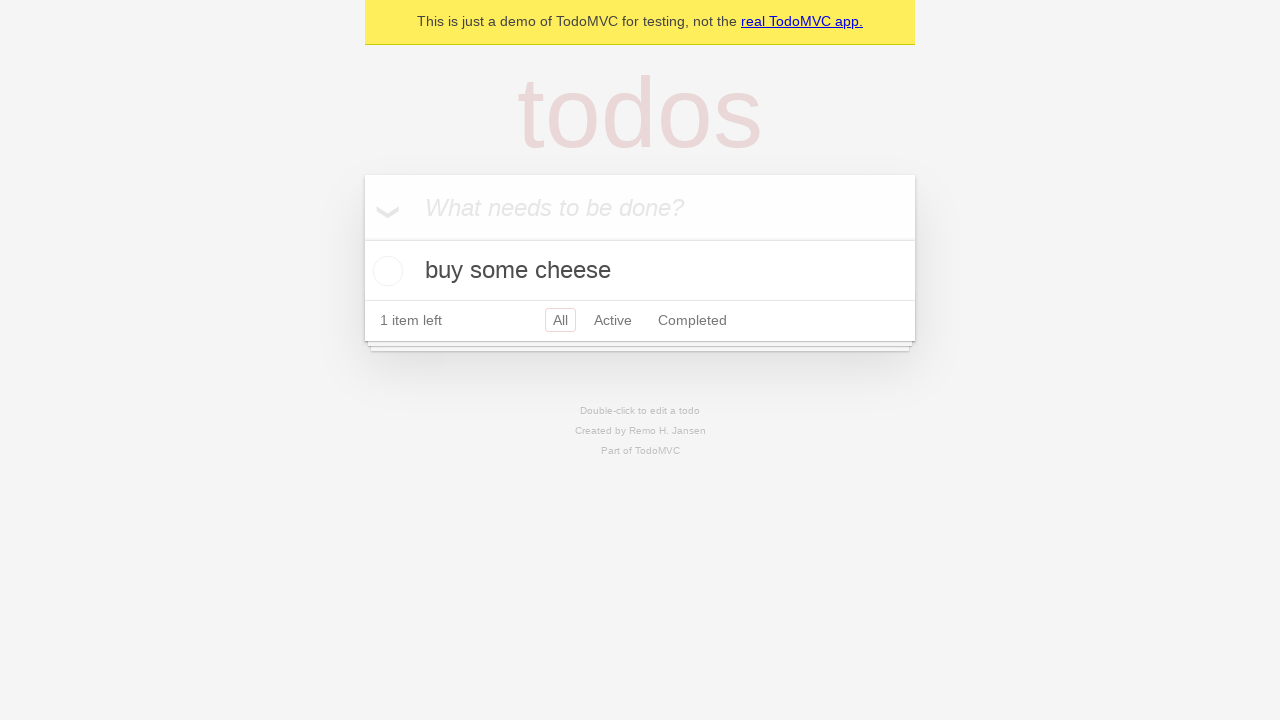

Filled todo input with 'feed the cat' on internal:attr=[placeholder="What needs to be done?"i]
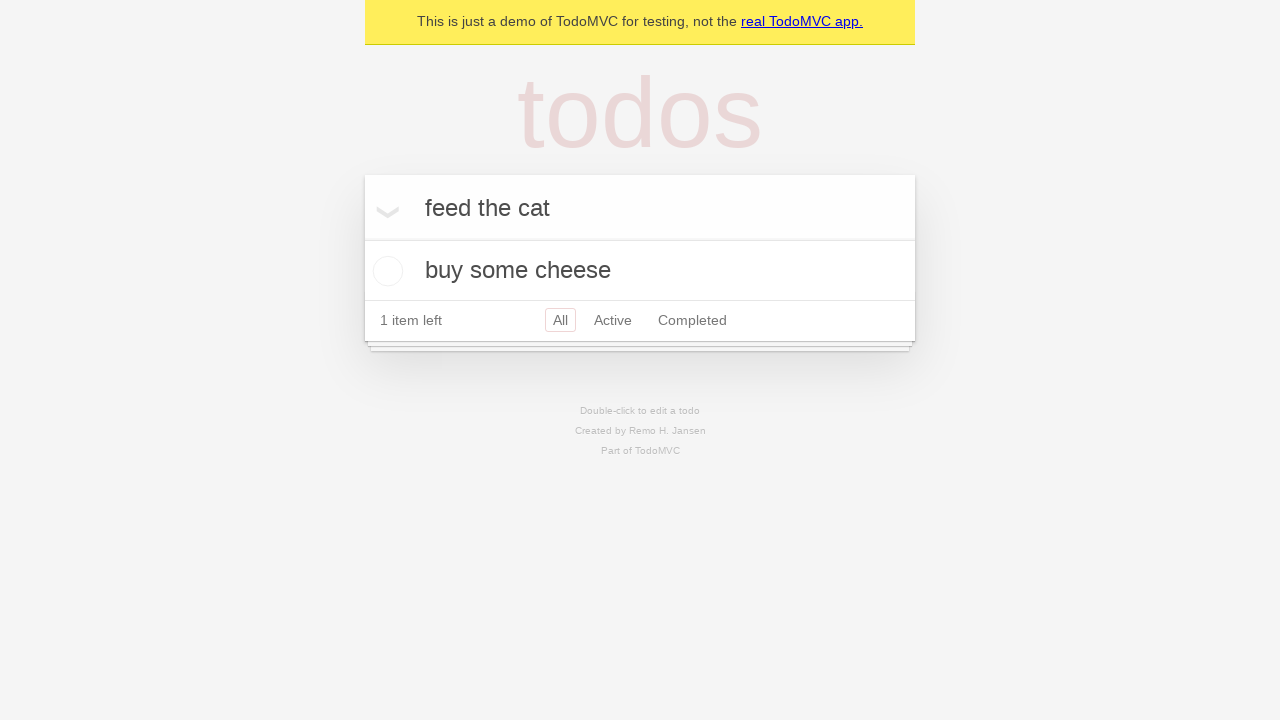

Pressed Enter to add second todo item on internal:attr=[placeholder="What needs to be done?"i]
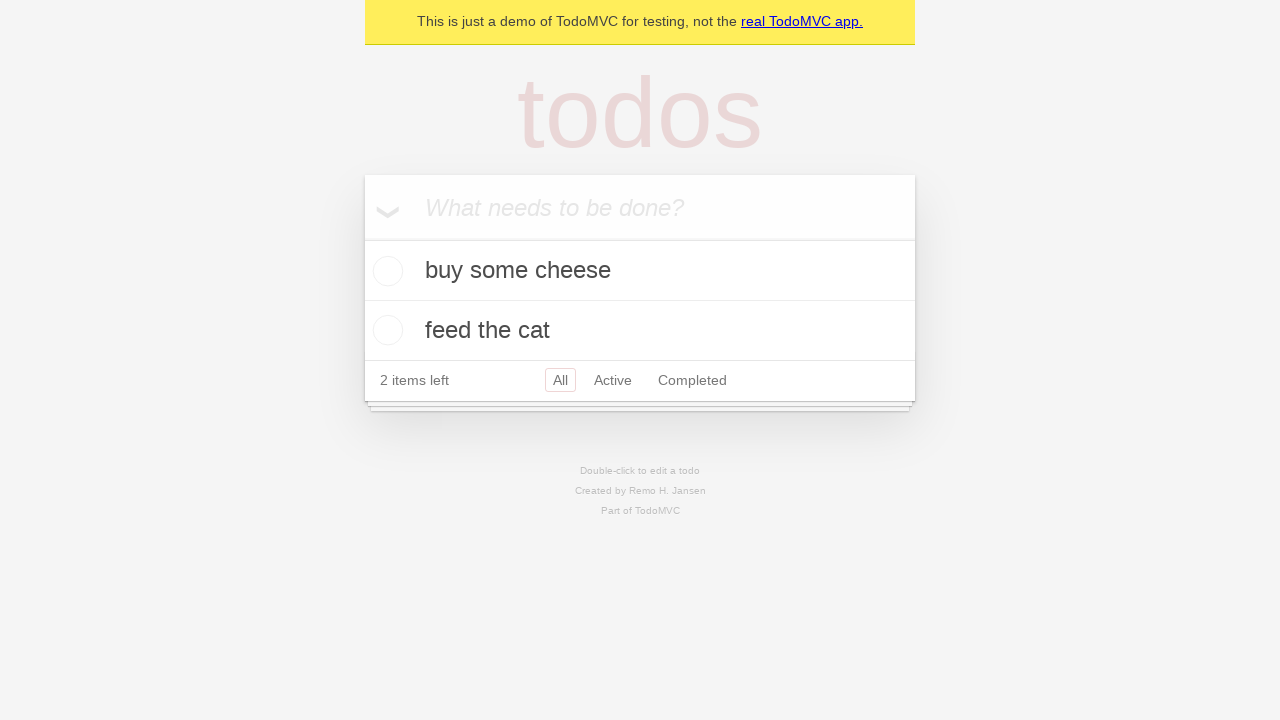

Todo count updated to reflect 2 items
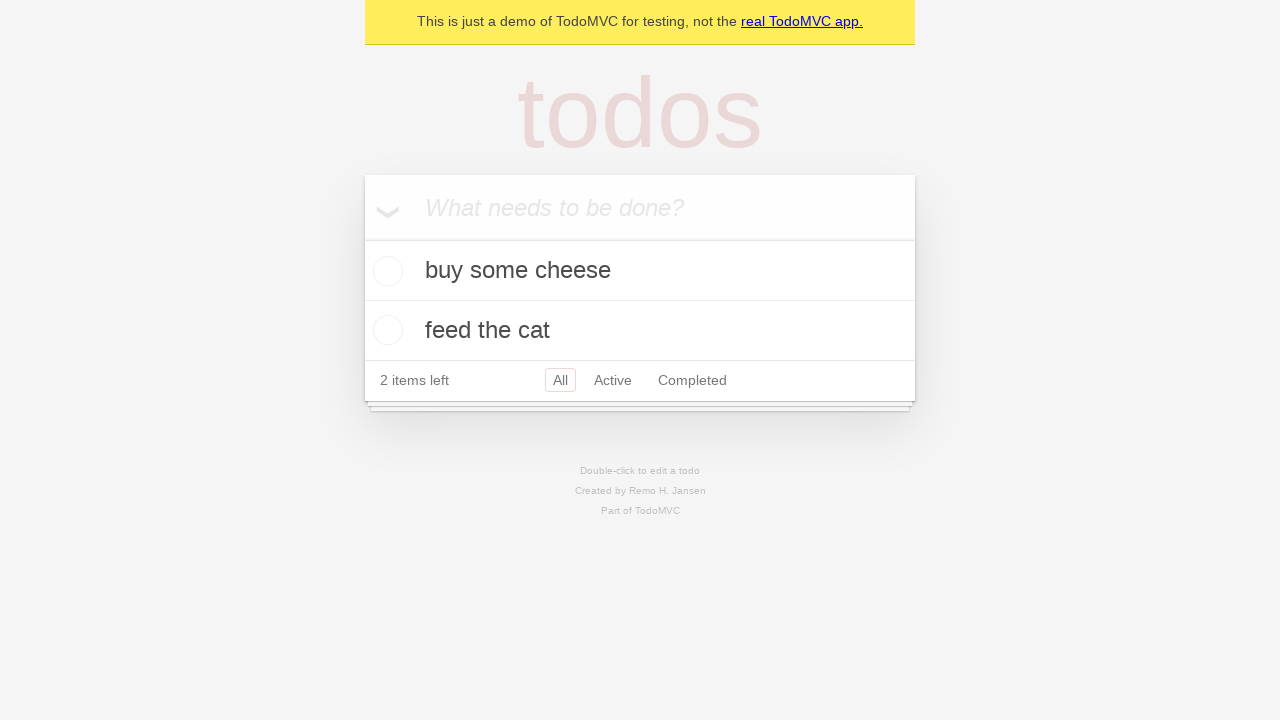

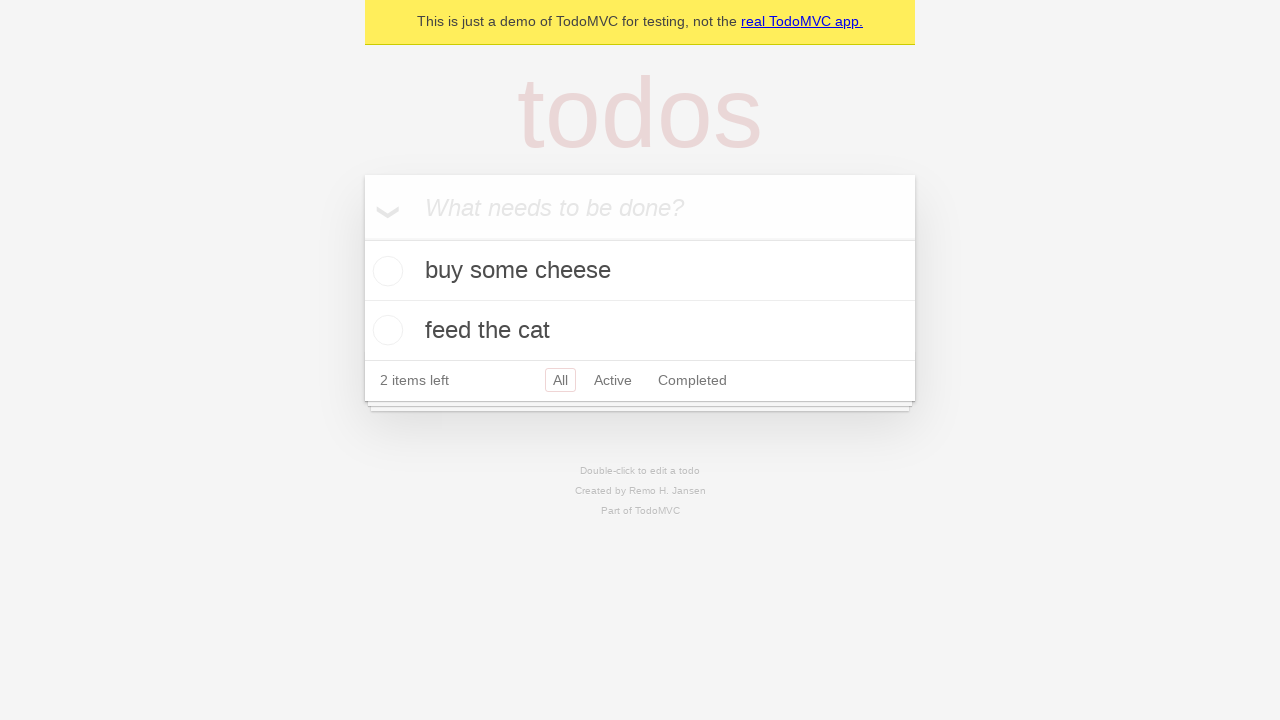